Tests mouse hover functionality by hovering over a button element

Starting URL: https://qa-practice.netlify.app/mouse-hover

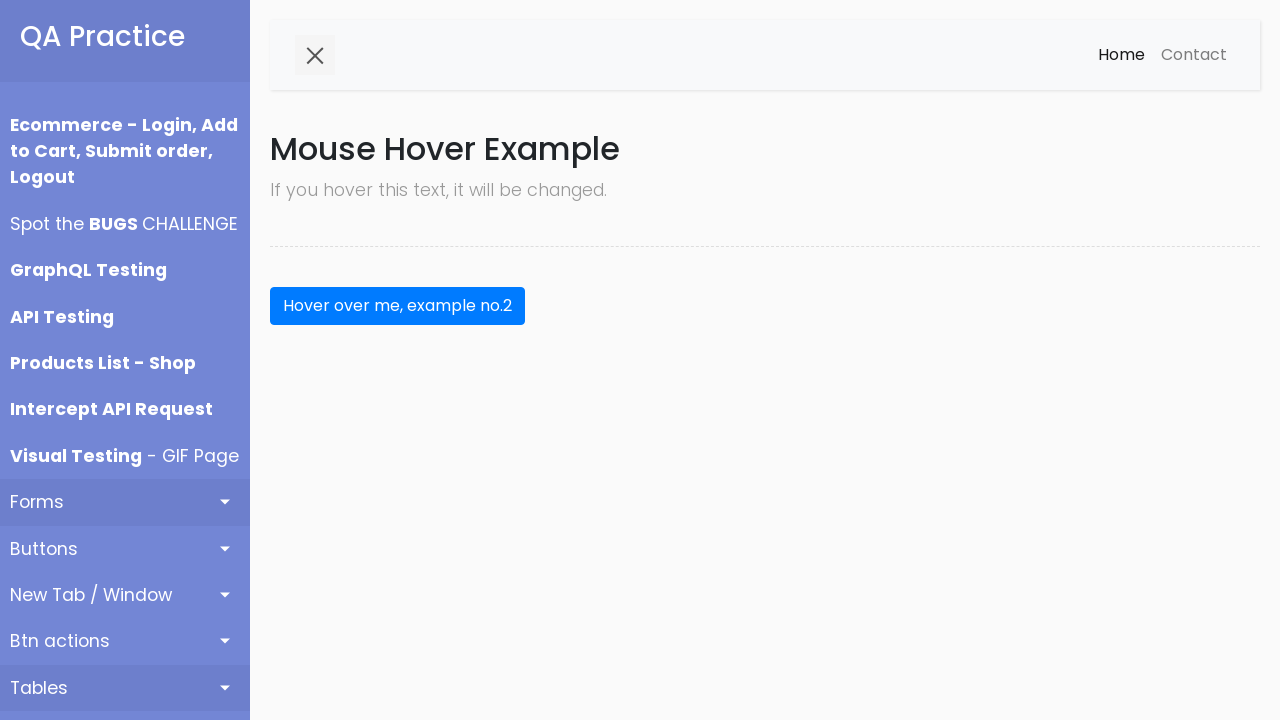

Hovered over button element with ID 'button-hover-over' at (398, 306) on #button-hover-over
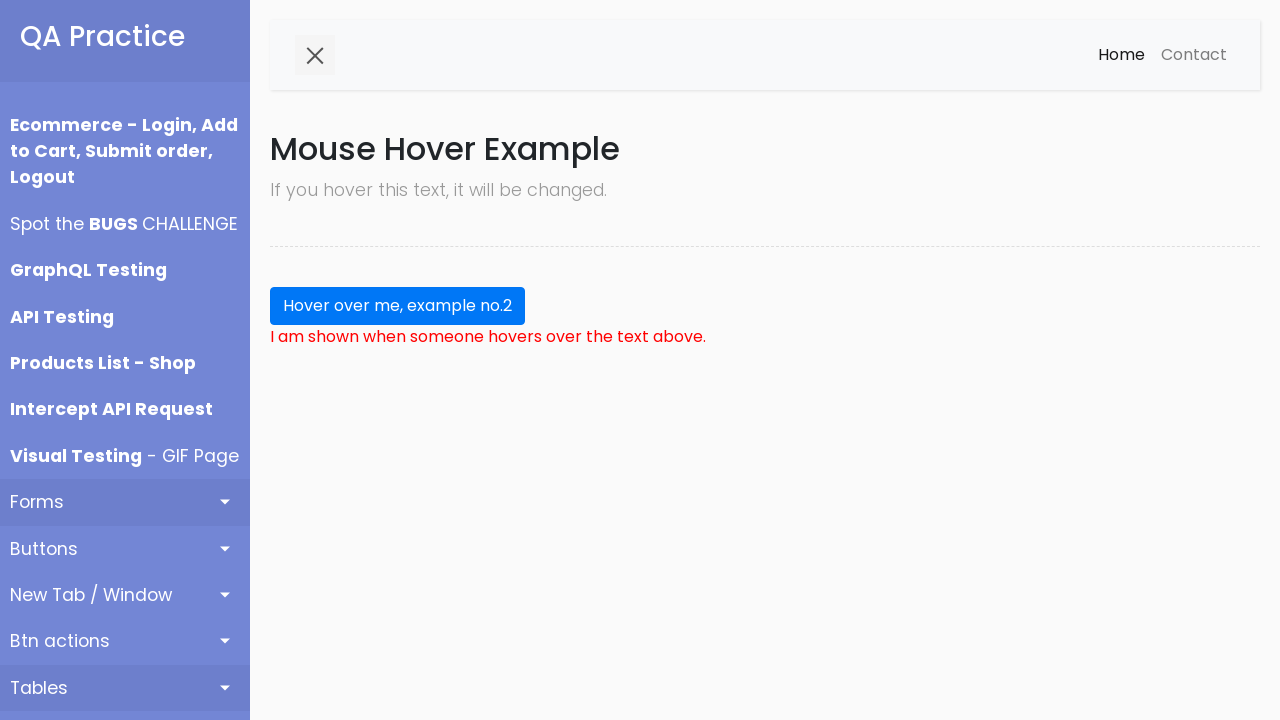

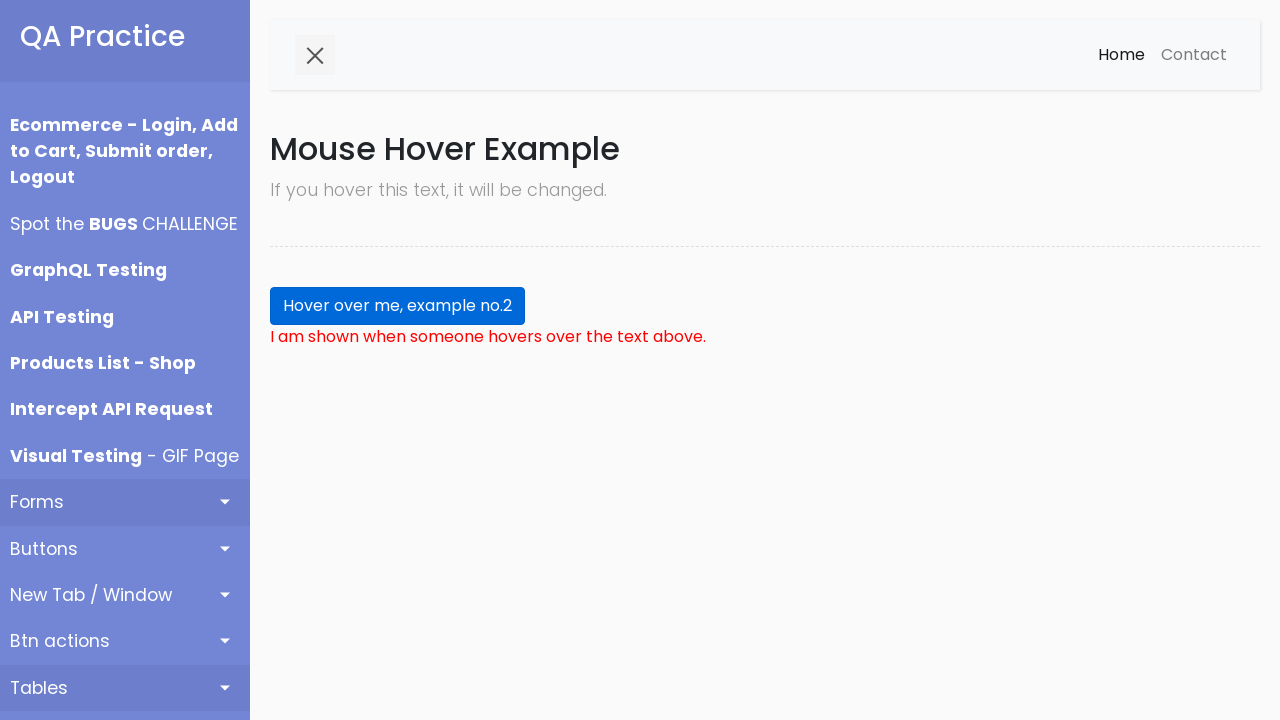